Navigates to WiseQuarter.com and verifies the page loads by checking the title is accessible

Starting URL: https://www.wisequarter.com

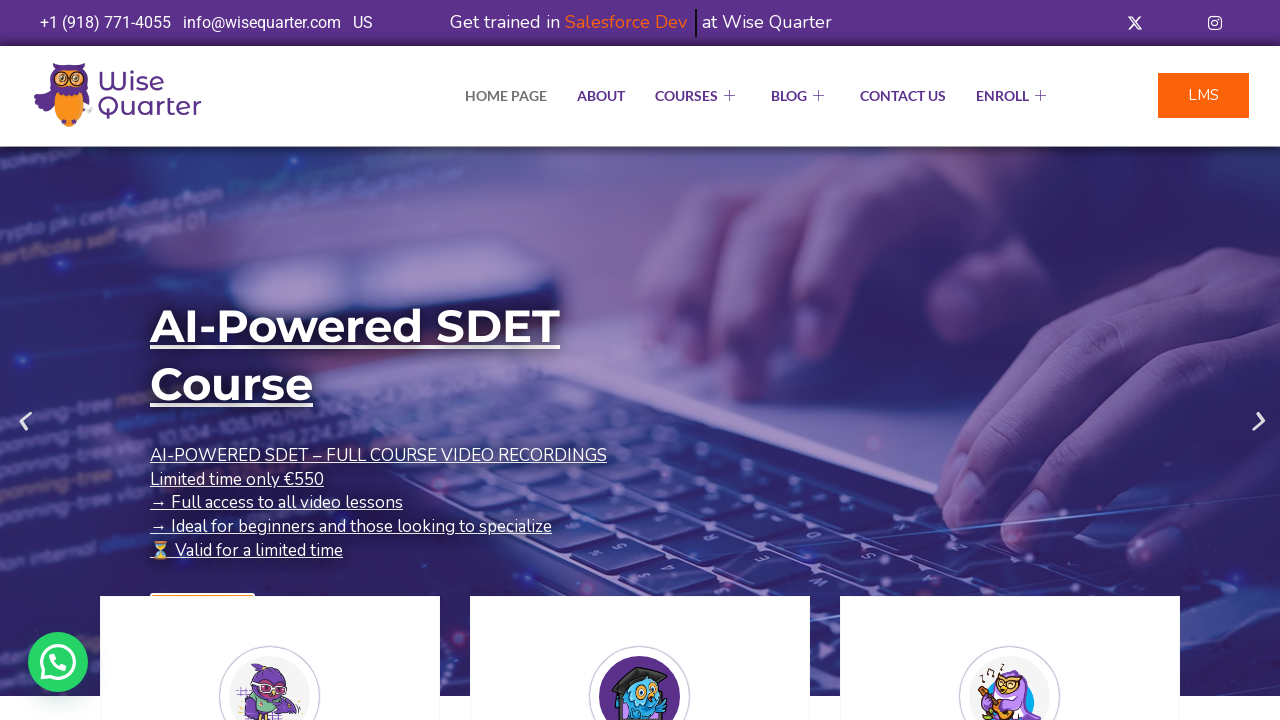

Navigated to https://www.wisequarter.com
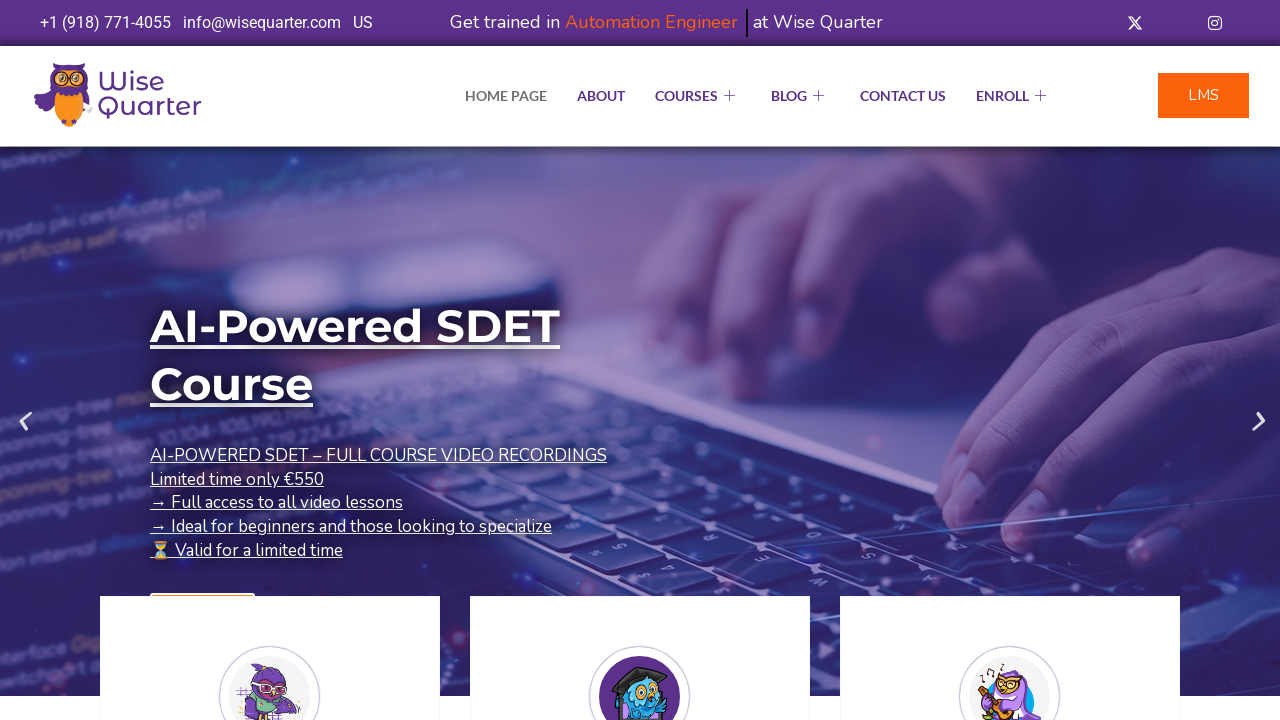

Page reached domcontentloaded state
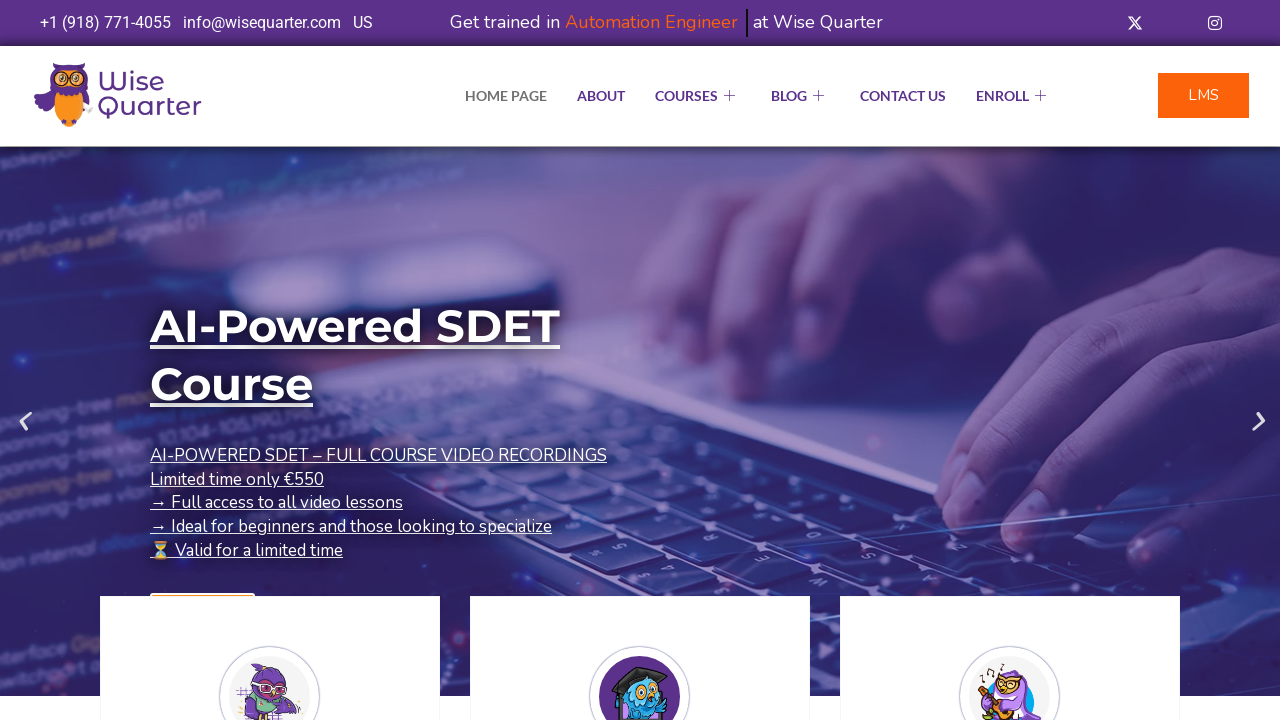

Retrieved page title: 'IT Bootcamp Courses, Online Classes - Wise Quarter Course'
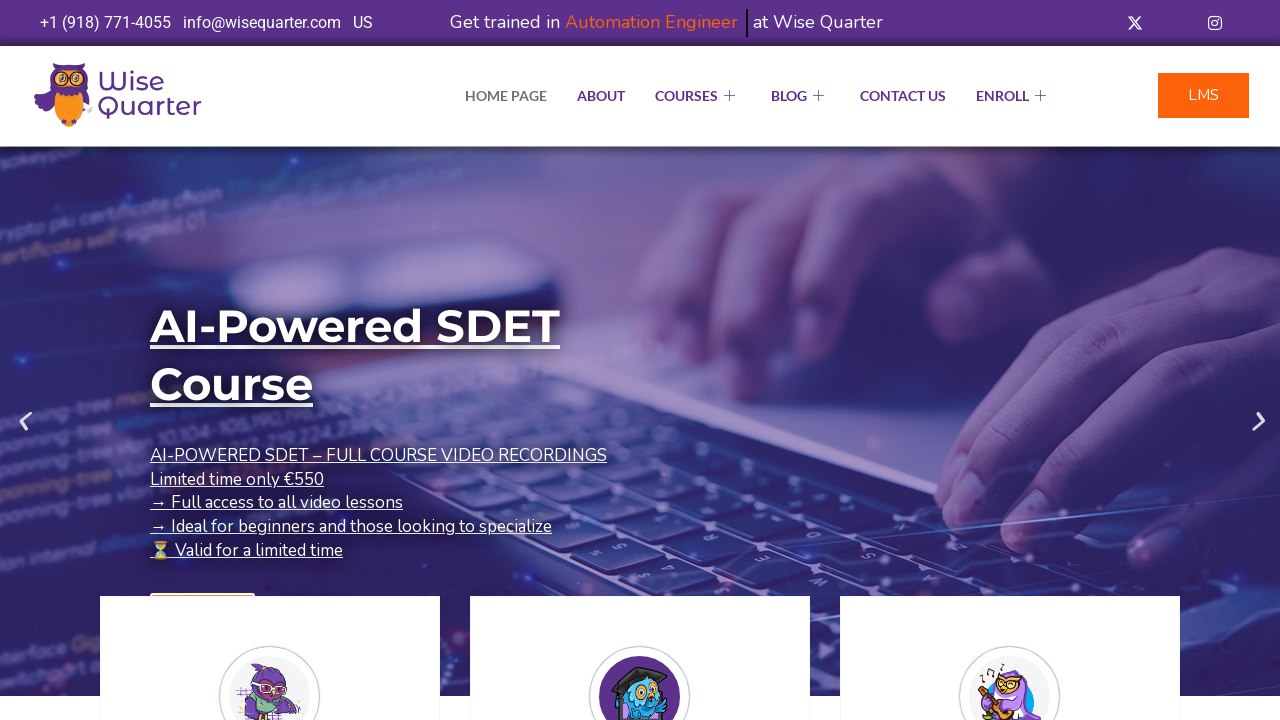

Verified page title is not empty and is accessible
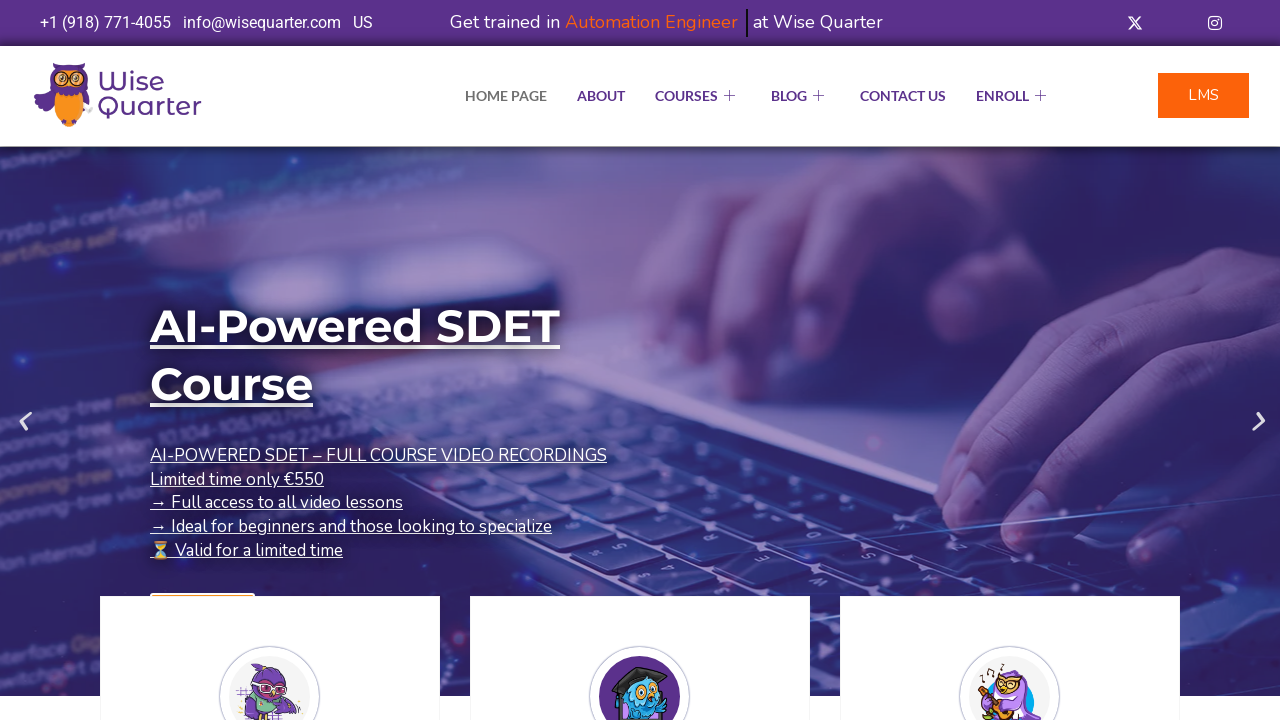

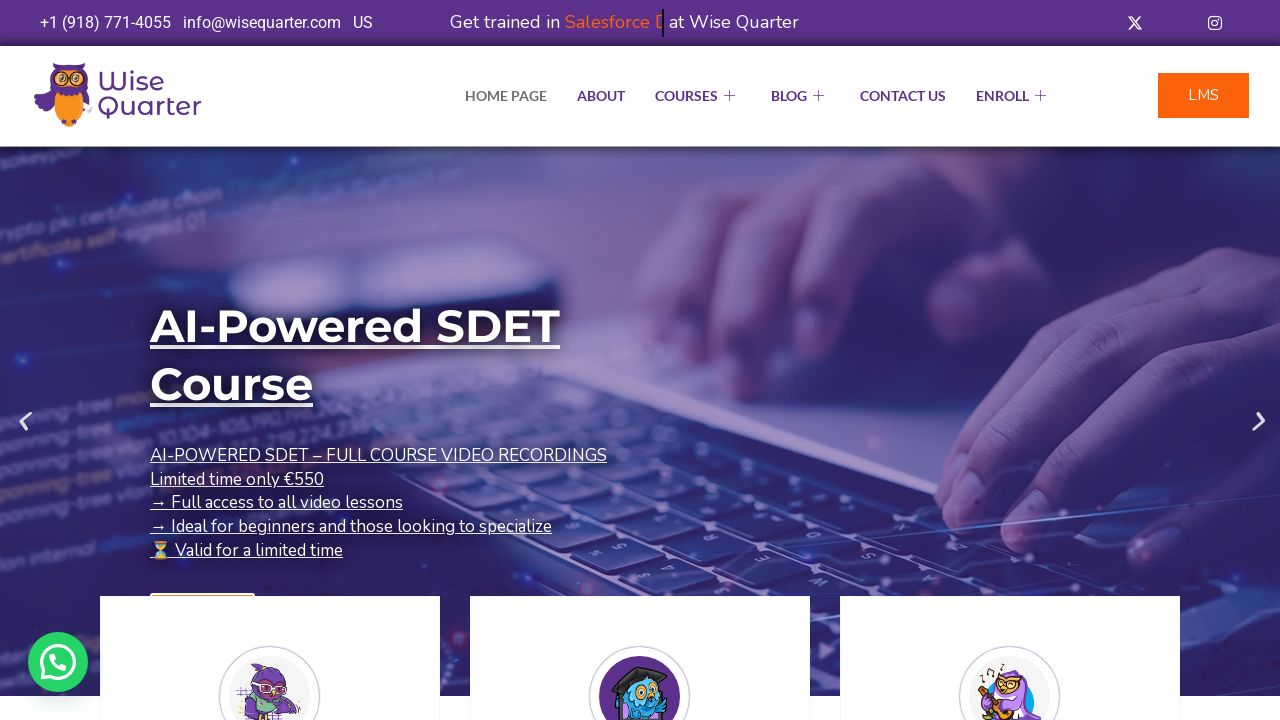